Navigates to a Selenium training course content page and verifies that the "Selenium training institute" text element is present on the page.

Starting URL: http://greenstech.in/selenium-course-content.html

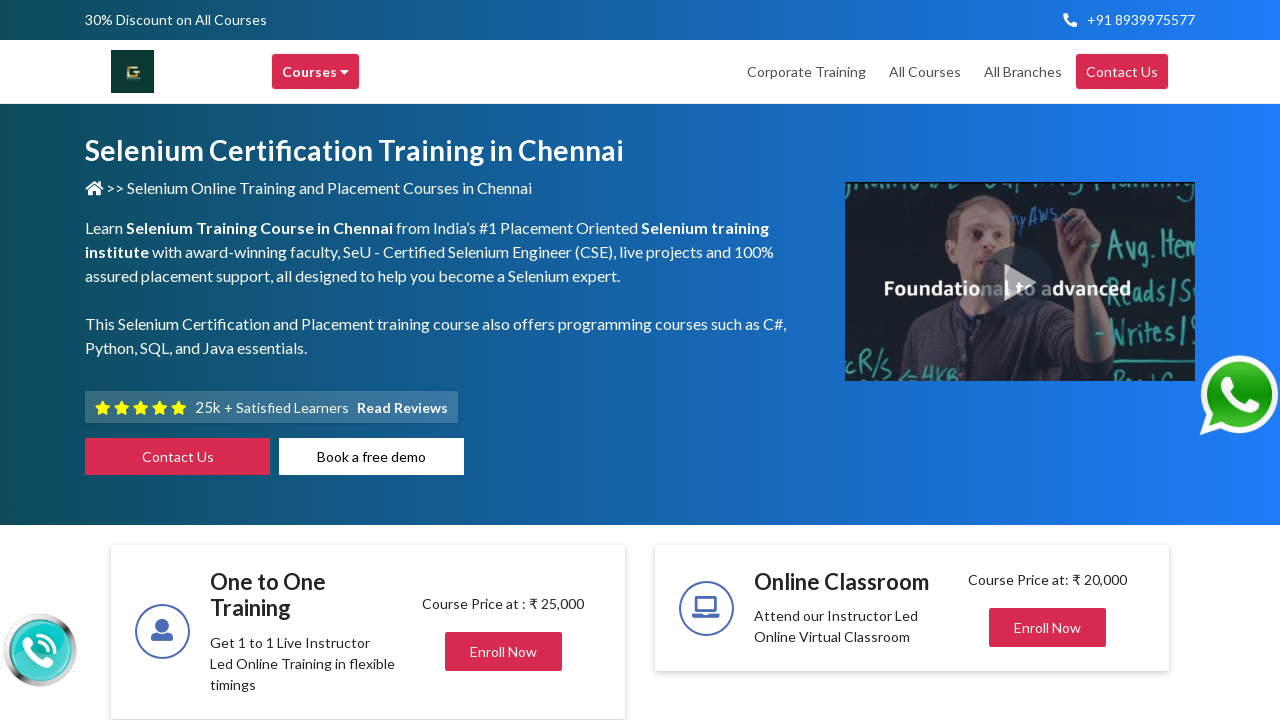

Navigated to Selenium course content page
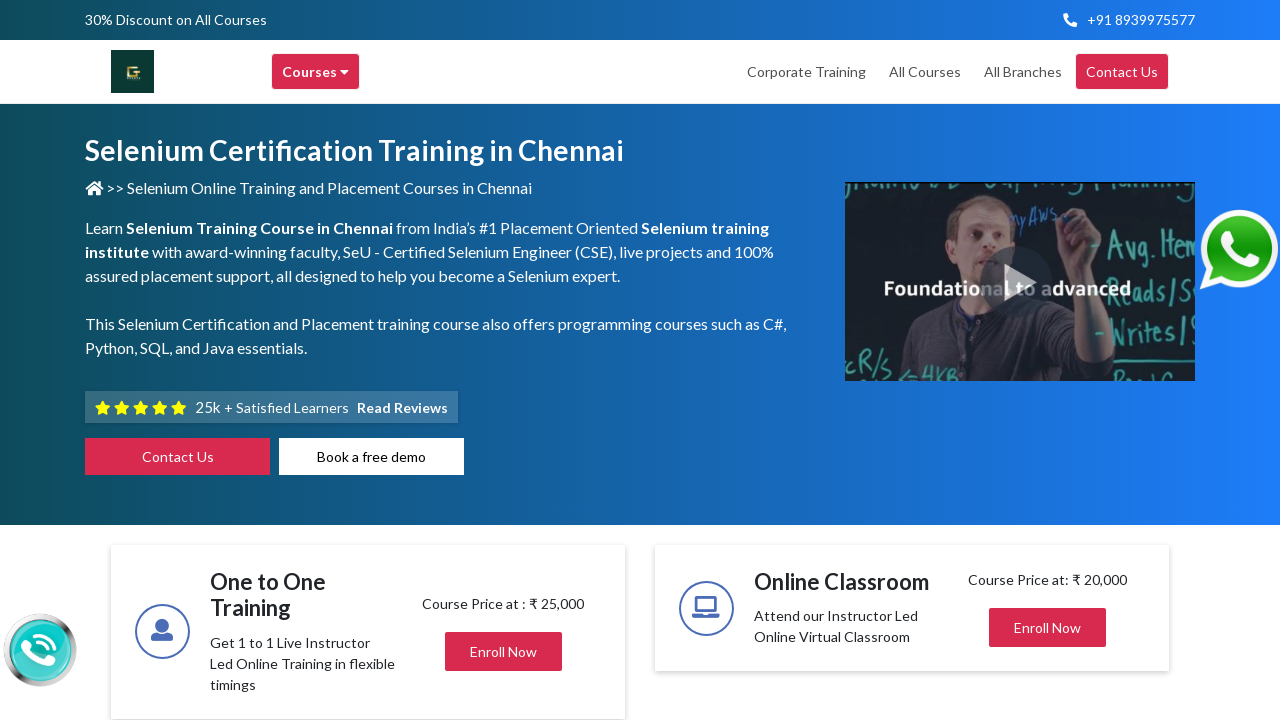

Waited for 'Selenium training institute' text element to be present
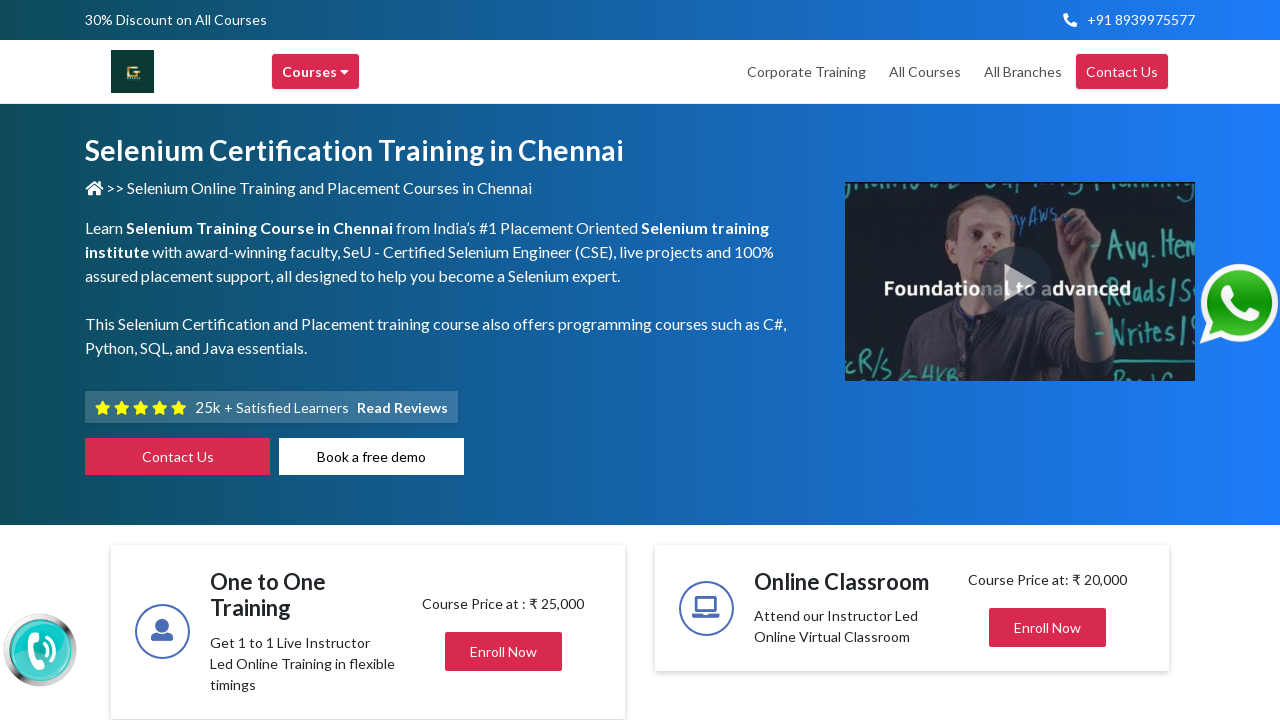

Verified 'Selenium training institute' text element is visible
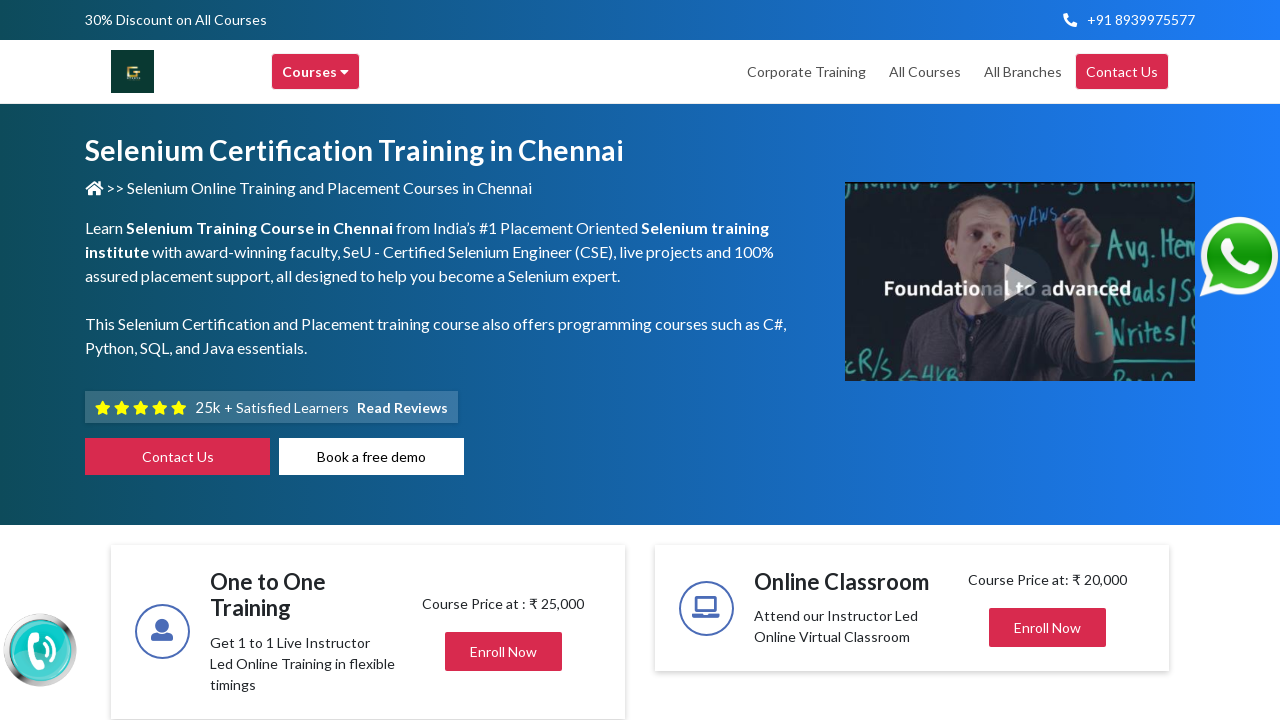

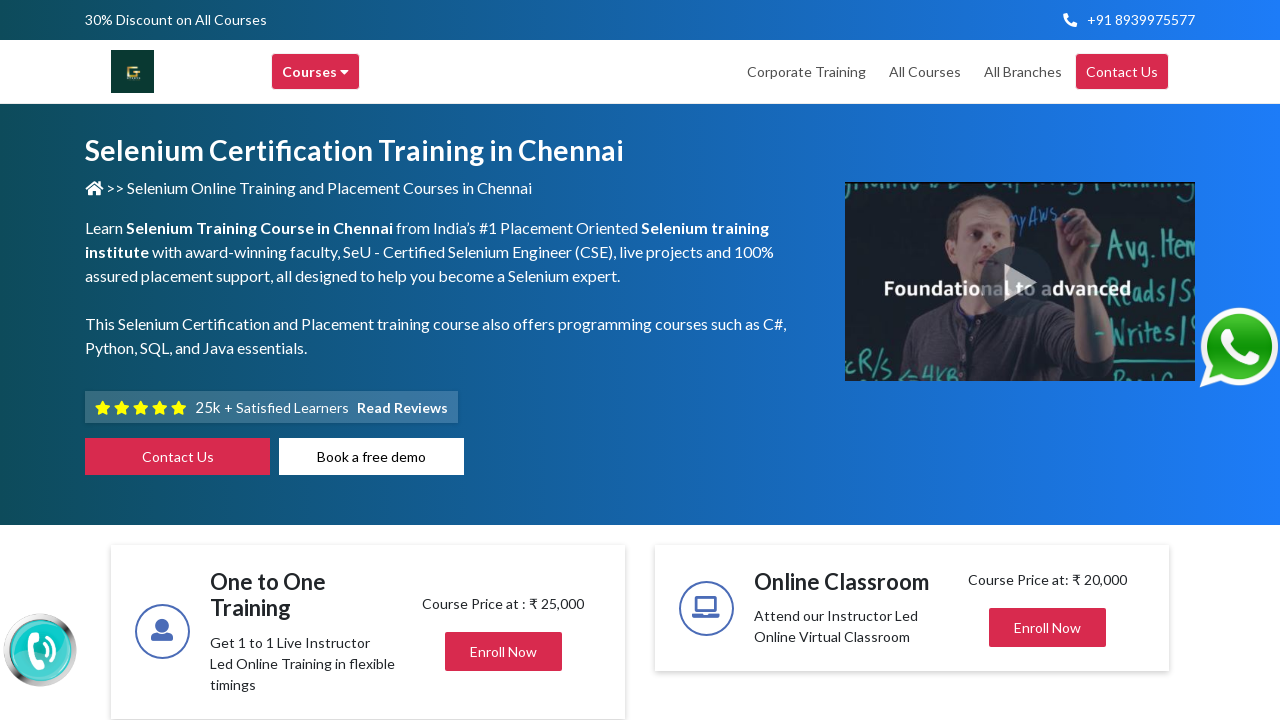